Tests a form submission workflow by filling in header, MKE, OAI, and name input fields, submitting the form, verifying an error message appears, and then clearing the form.

Starting URL: https://devmountain-qa.github.io/enter-wanted/1.4_Assignment/index.html

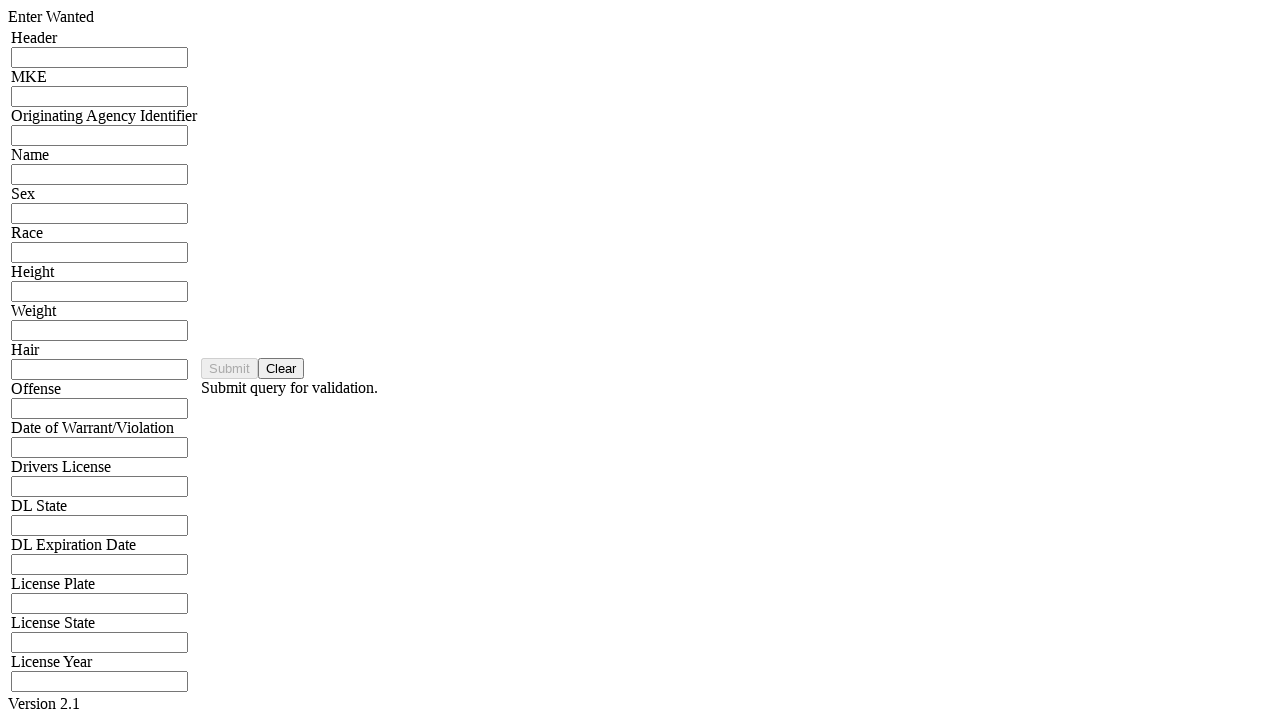

Filled header input field with 'HDR12345678' on input[name='hdrInput']
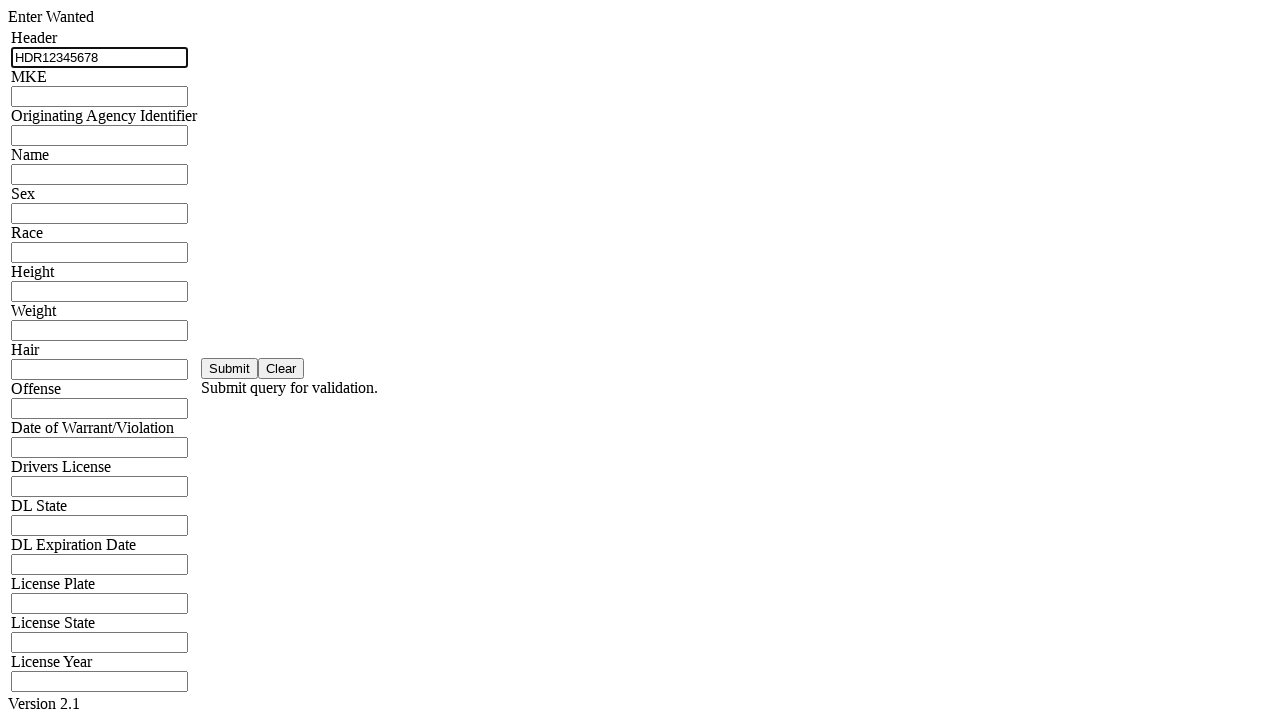

Filled MKE input field with 'MKE987654' on input[name='mkeInput']
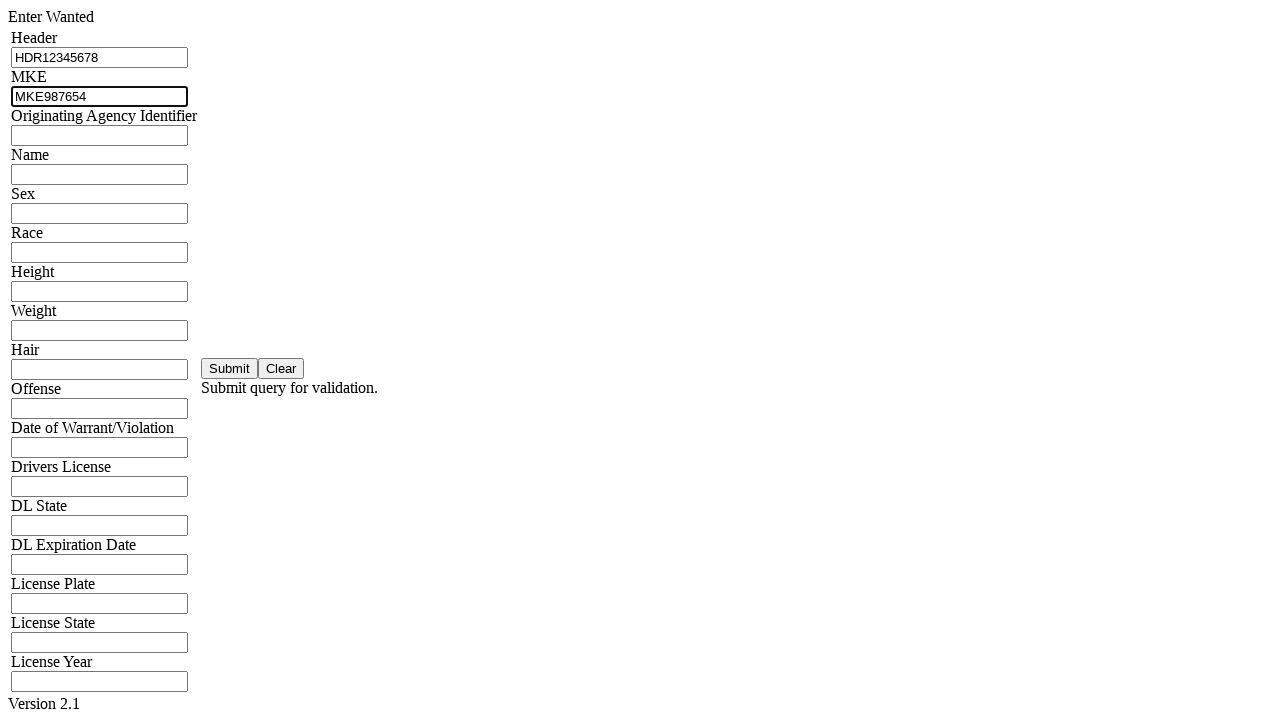

Filled OAI/ORI input field with 'ORI456789' on input[name='oriInput']
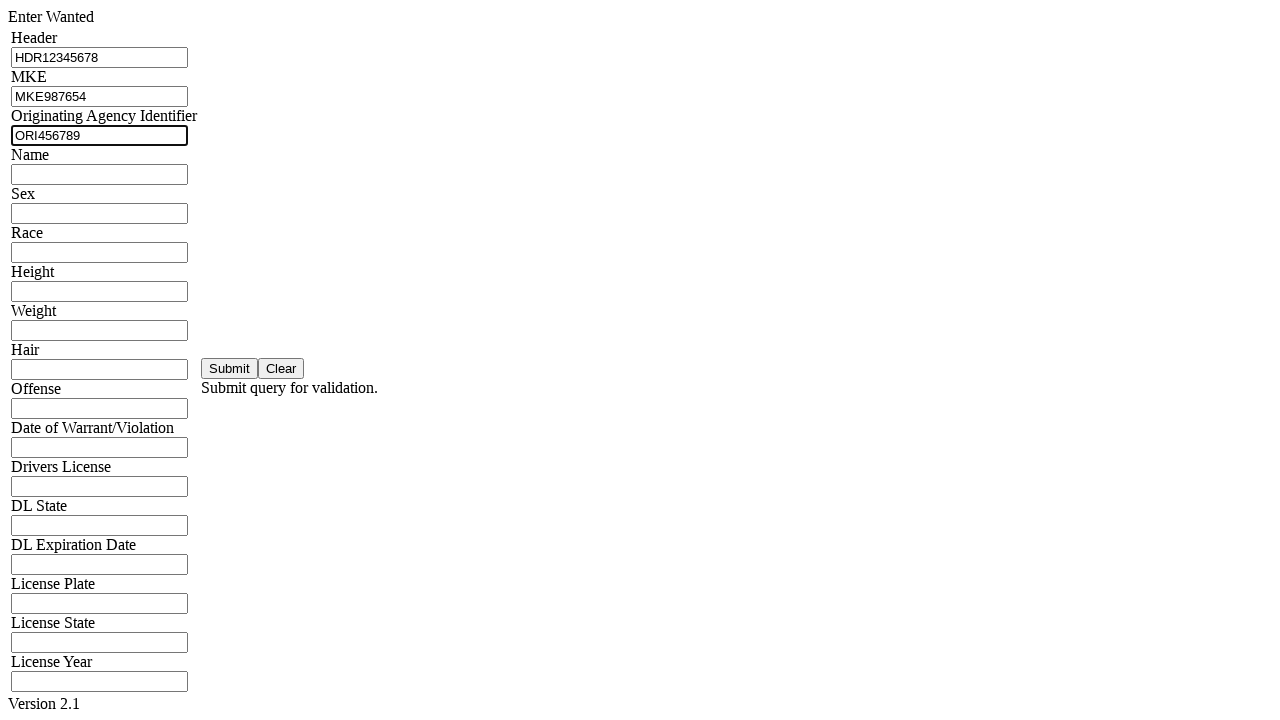

Filled name input field with 'John Doe' on input[name='namInput']
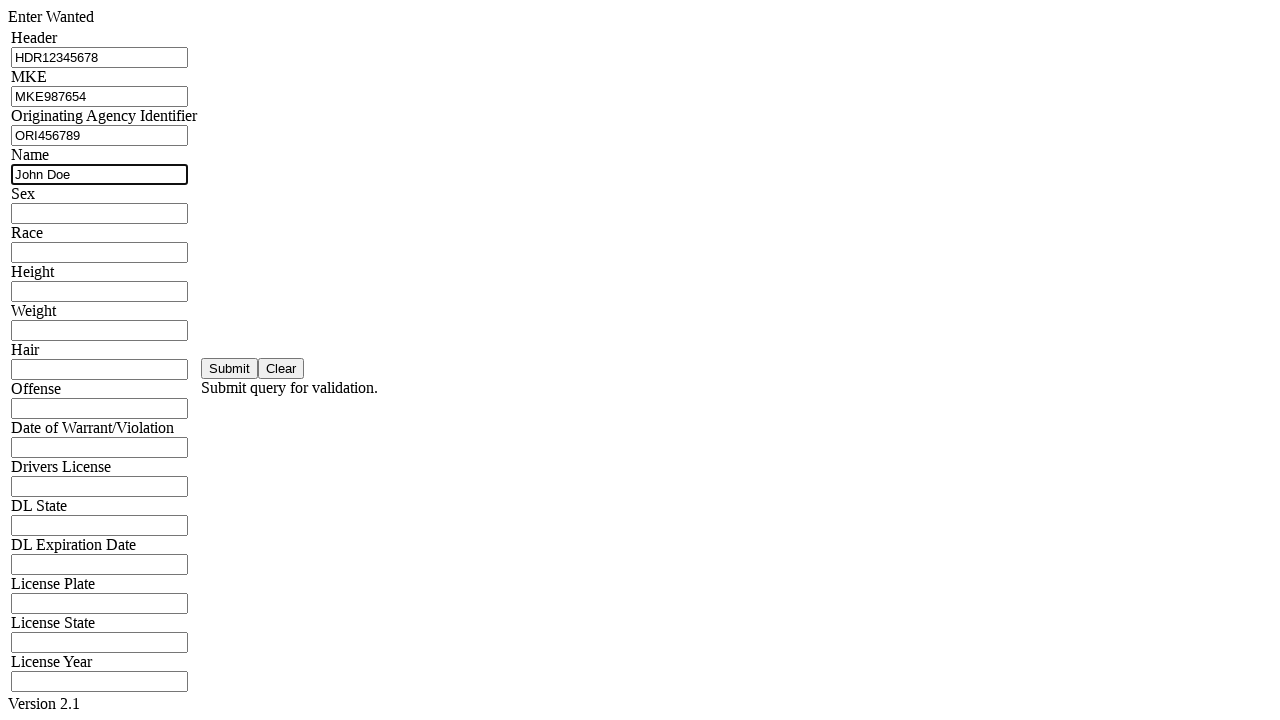

Clicked save/submit button at (230, 368) on #saveBtn
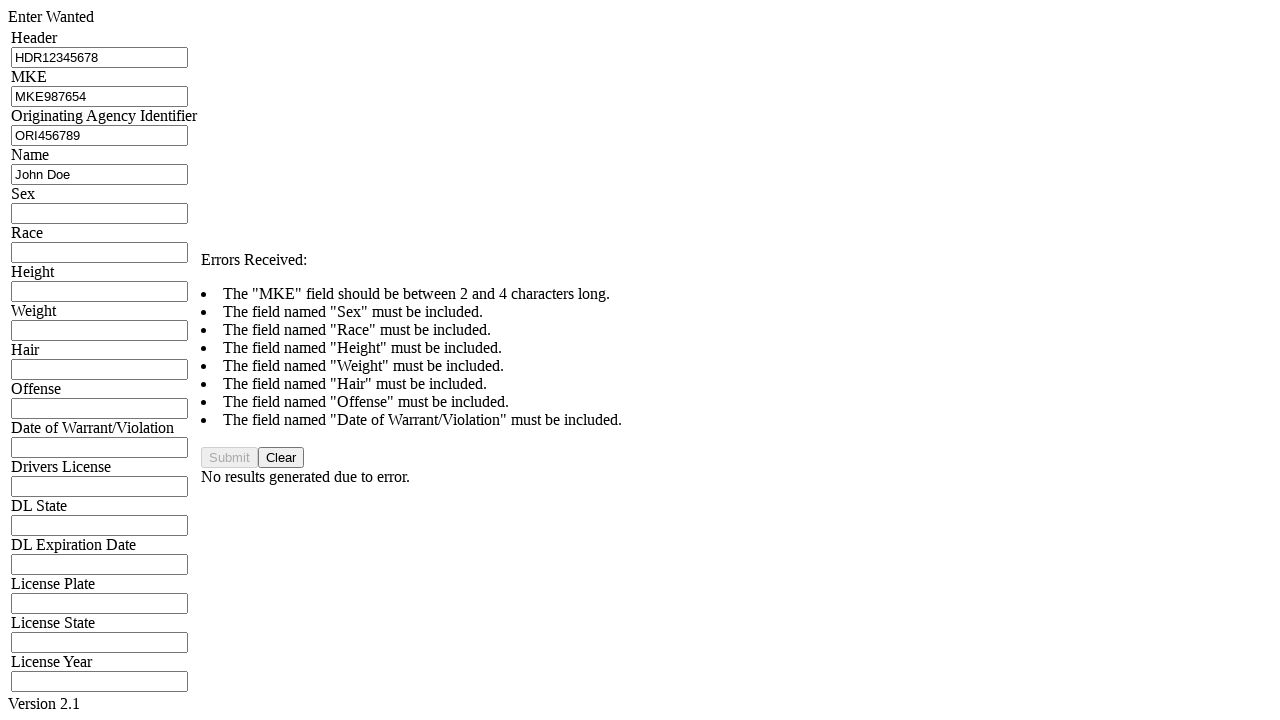

Error message appeared and was verified
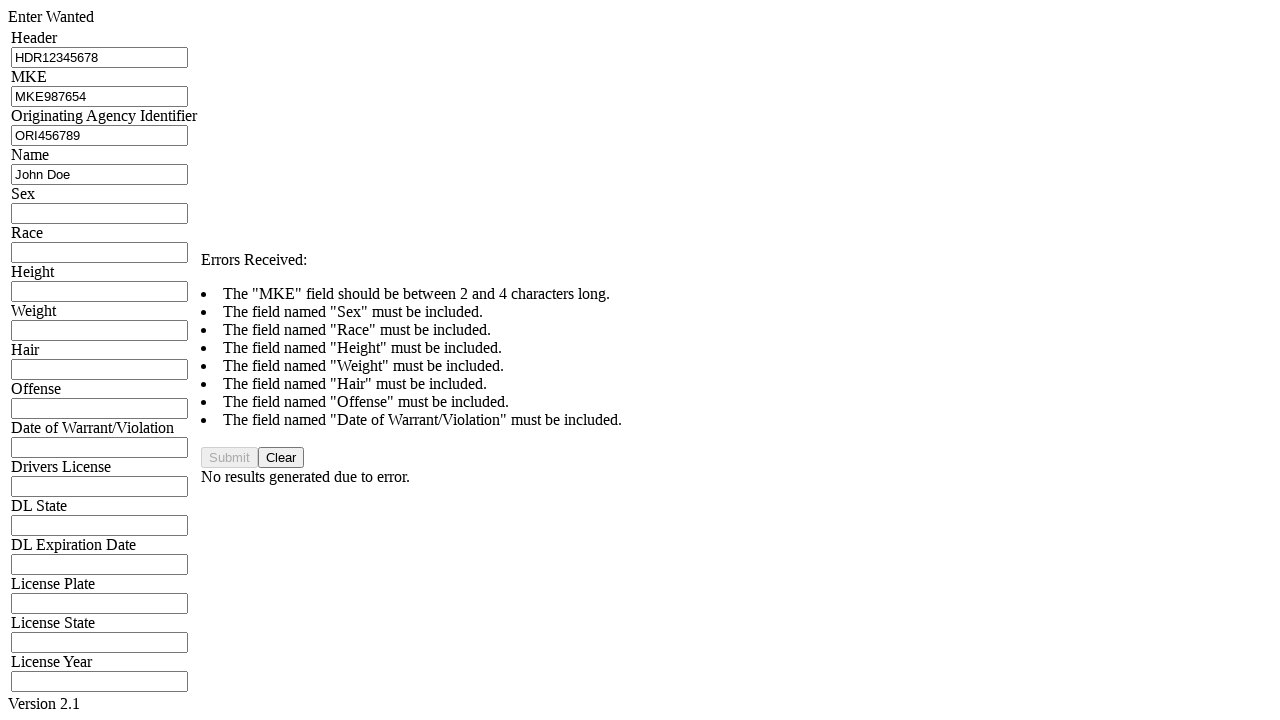

Clicked clear button to reset form at (281, 458) on #clearBtn
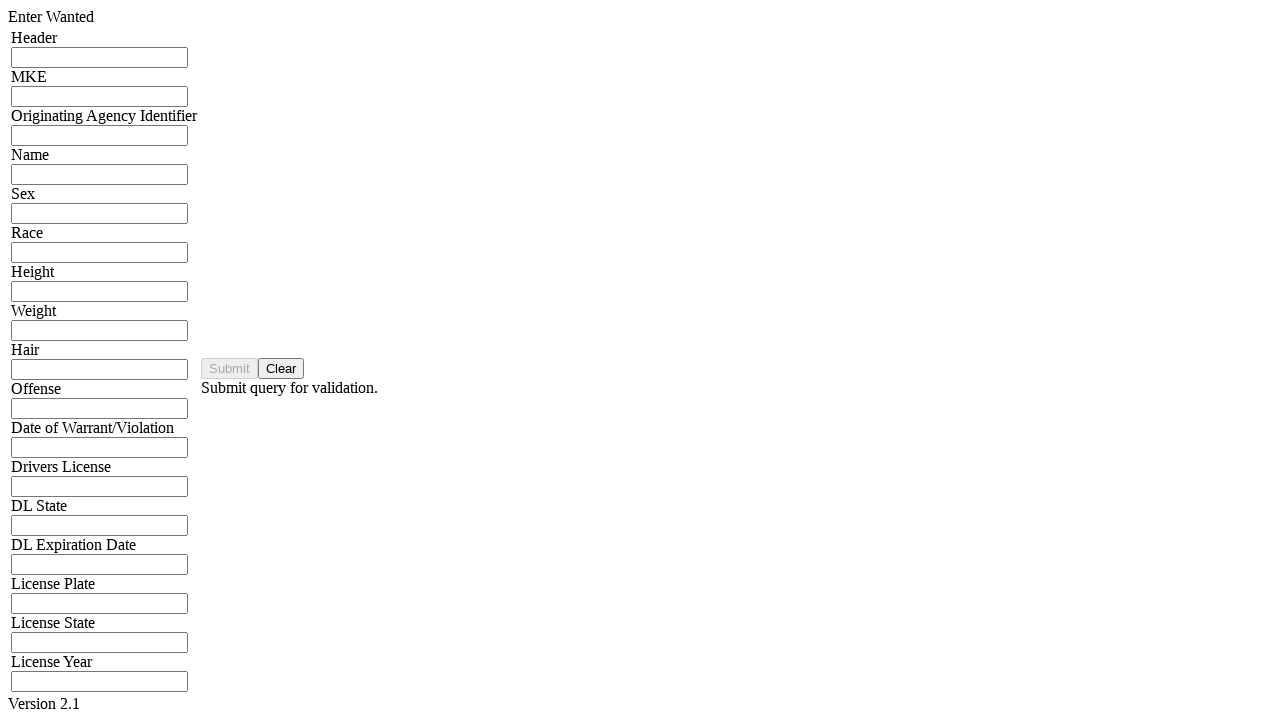

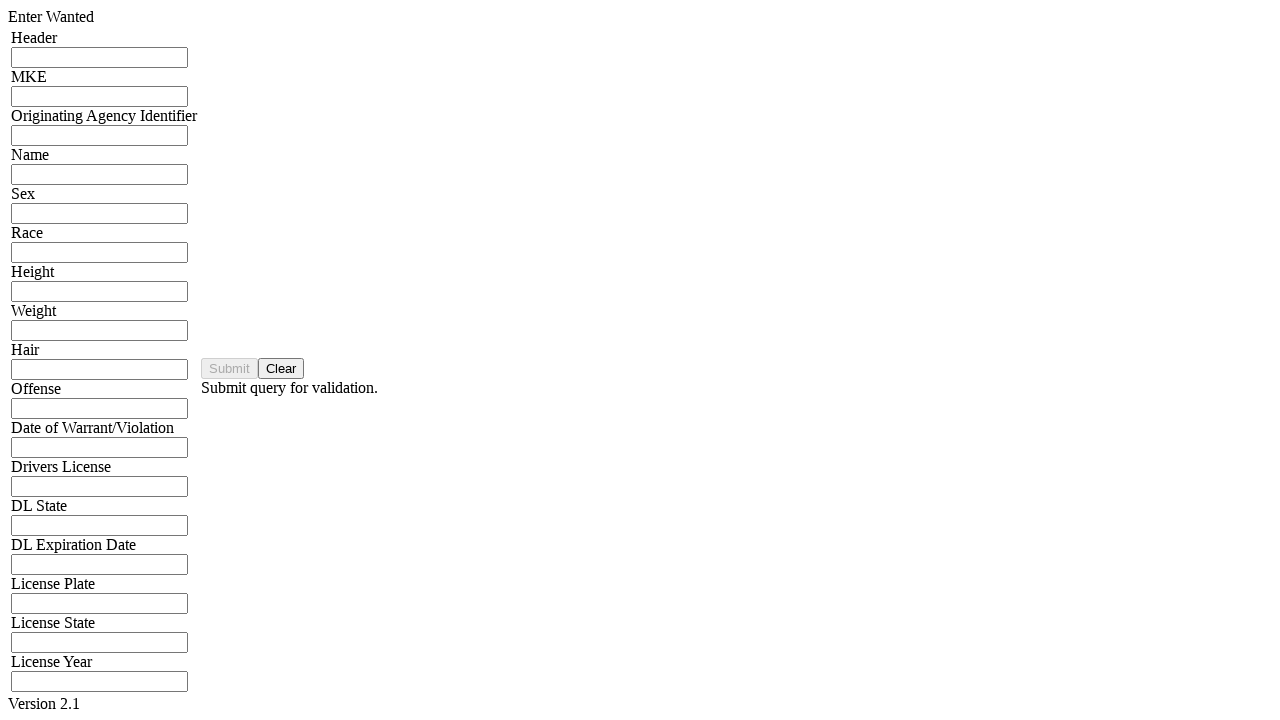